Tests anchor link interaction by finding element using partial link text and clicking it

Starting URL: https://www.selenium.dev/selenium/web/web-form.html

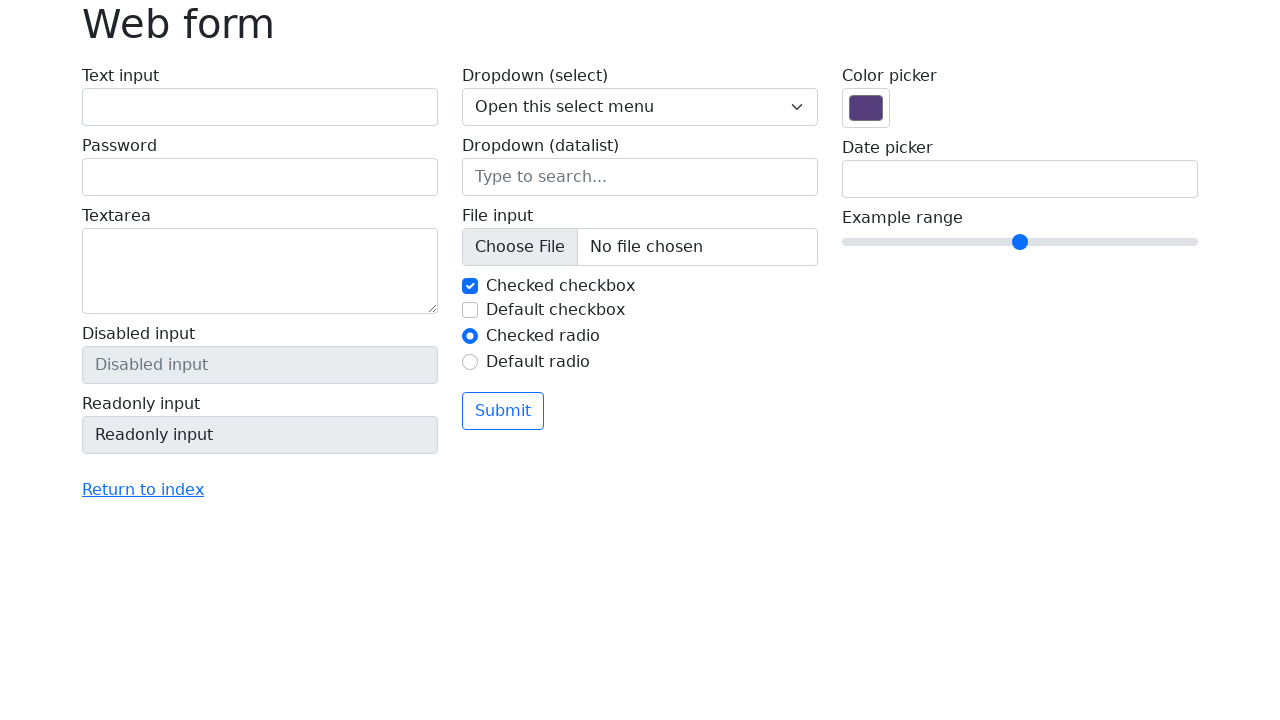

Clicked anchor link containing partial text 'Return' at (143, 490) on text=Return
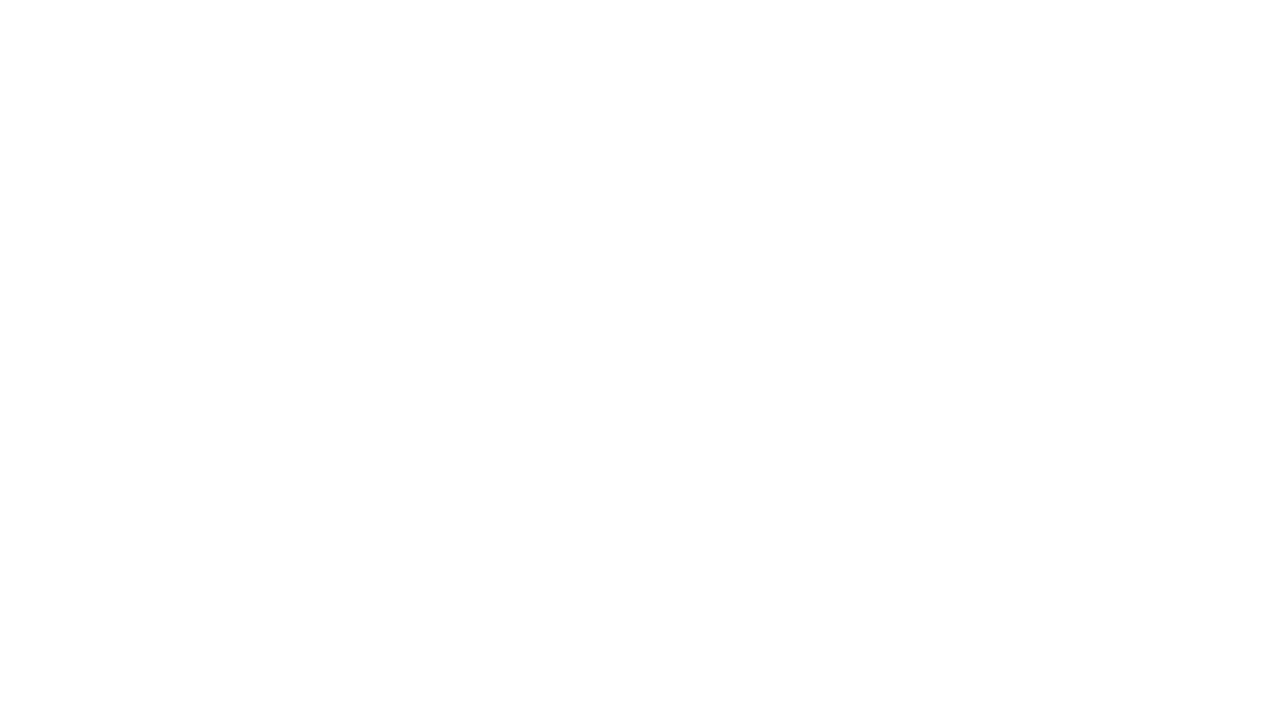

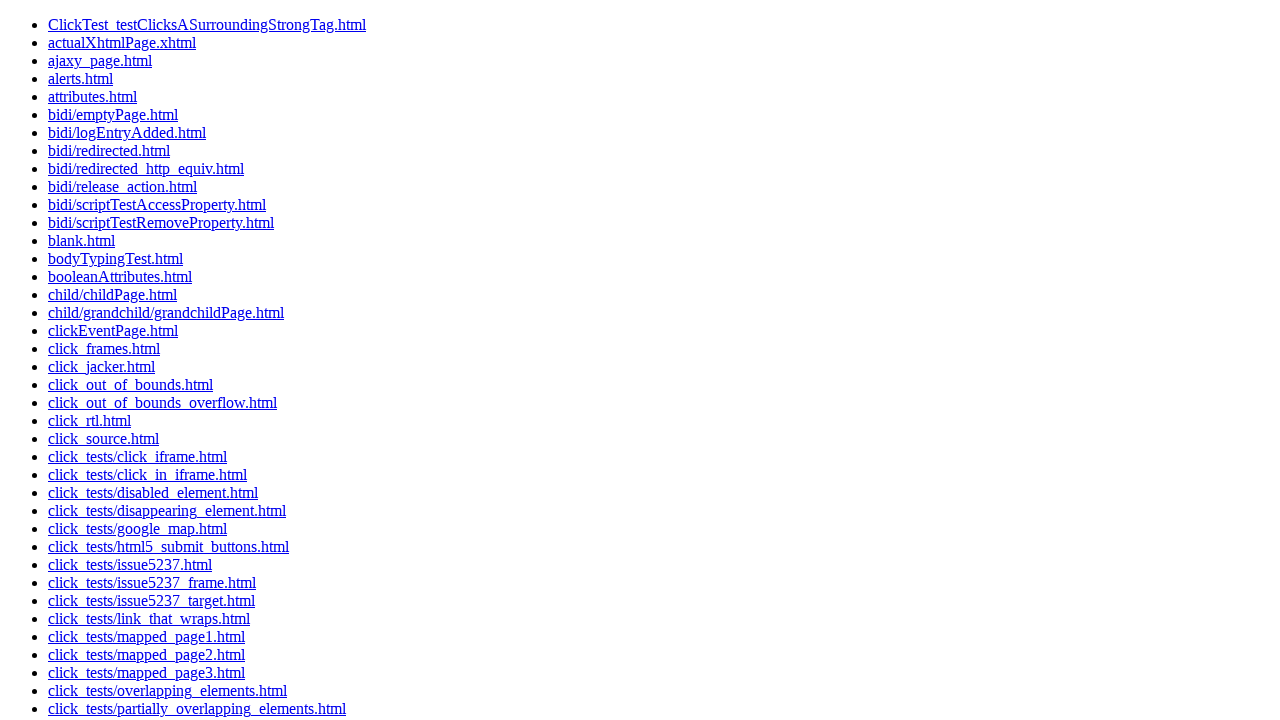